Tests keyboard events by using Shift key to type uppercase text into an auto-complete field

Starting URL: http://demoqa.com/auto-complete

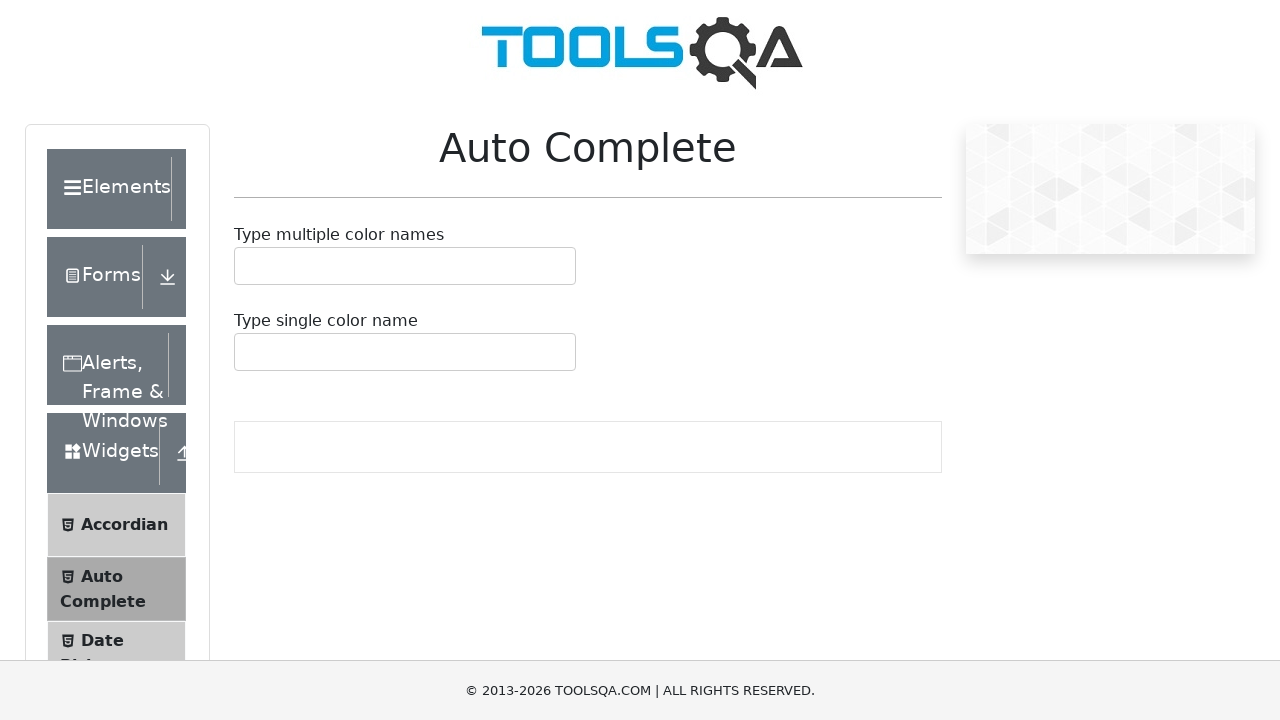

Clicked on auto-complete control to focus it at (405, 266) on div.auto-complete__control
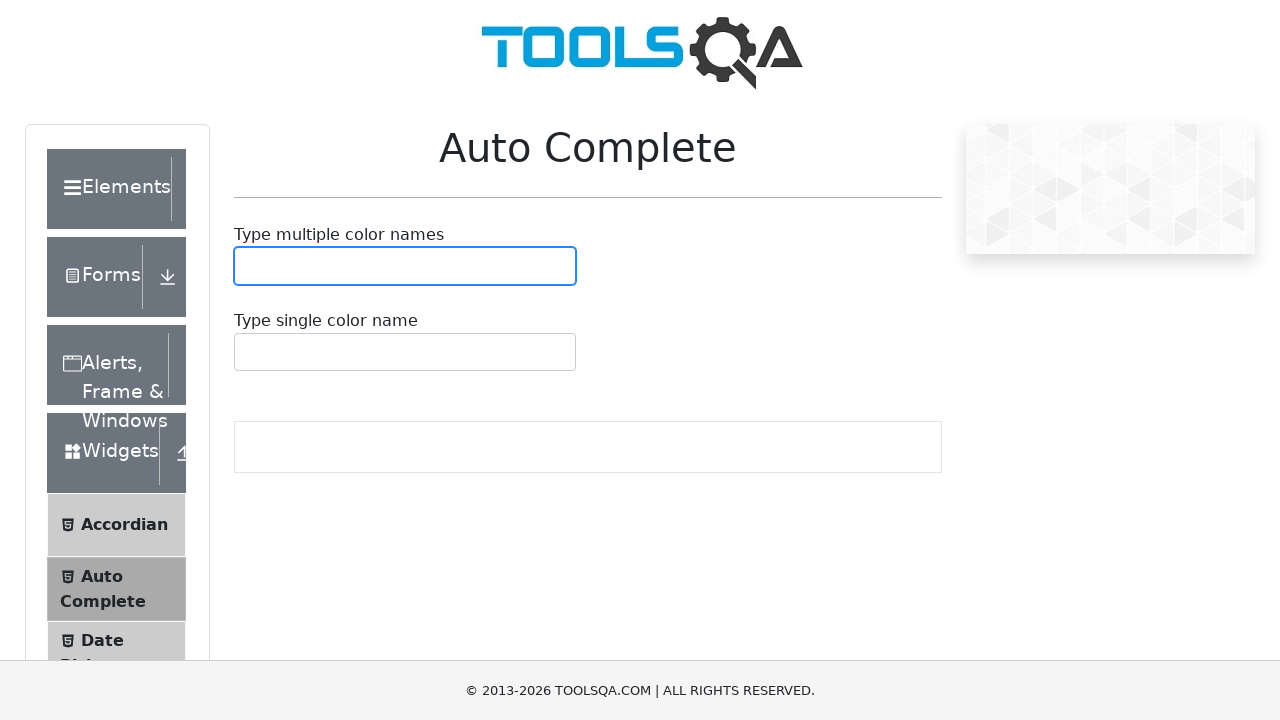

Pressed Shift key down
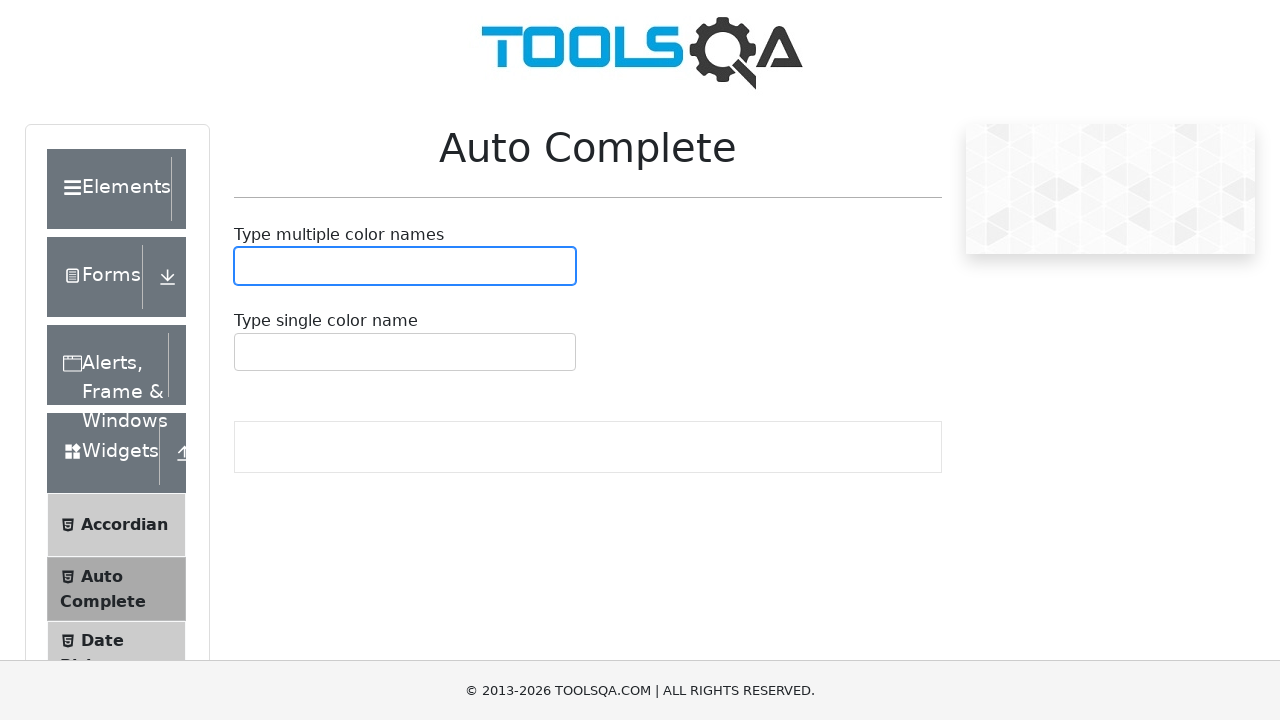

Typed uppercase text with Shift key held
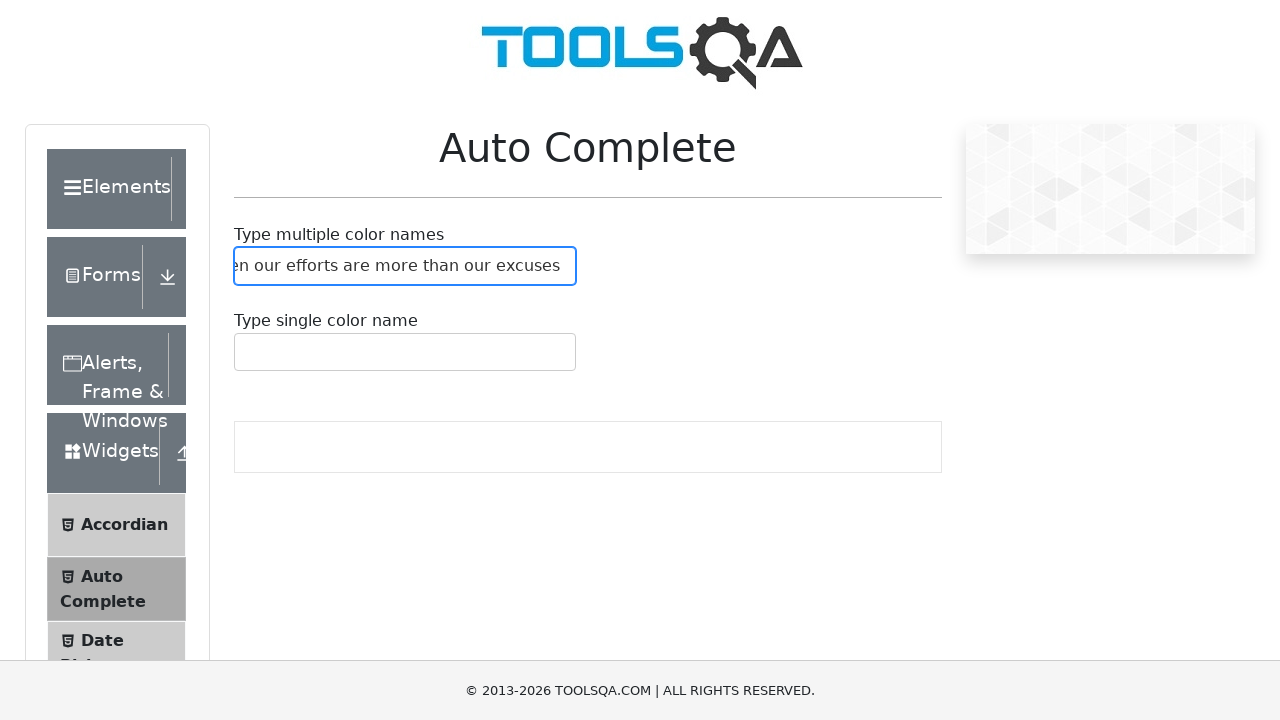

Released Shift key
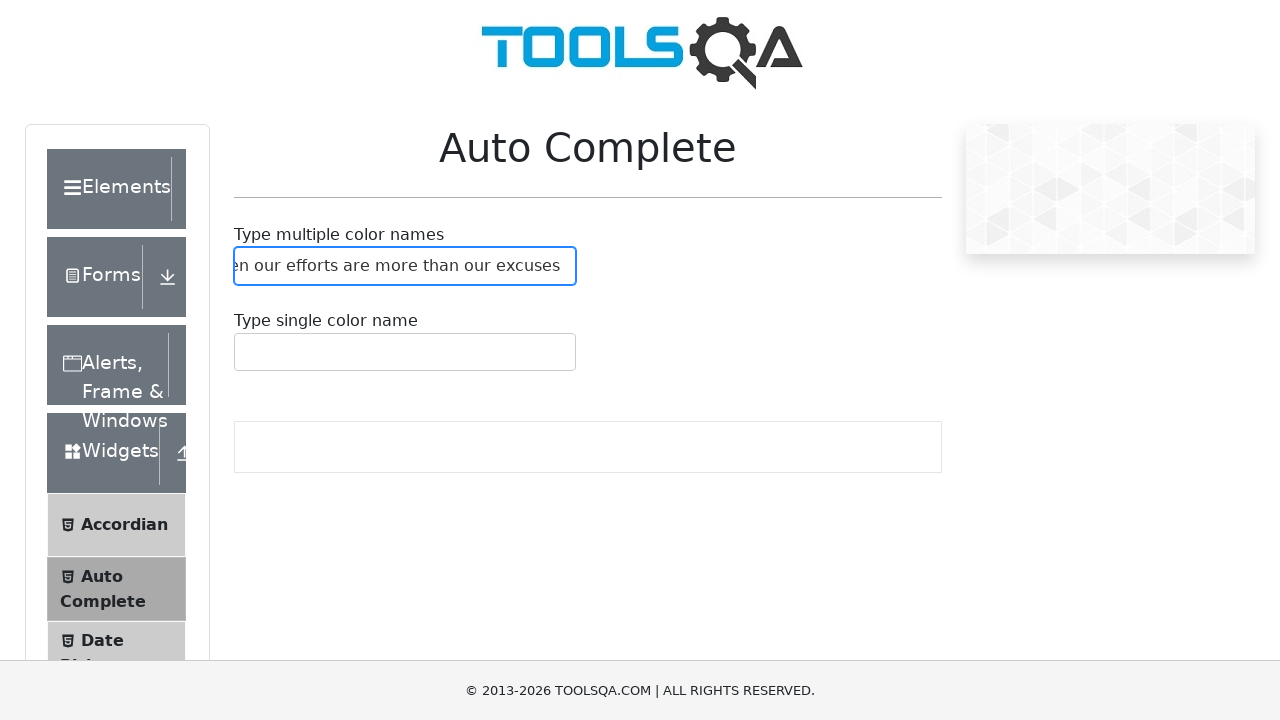

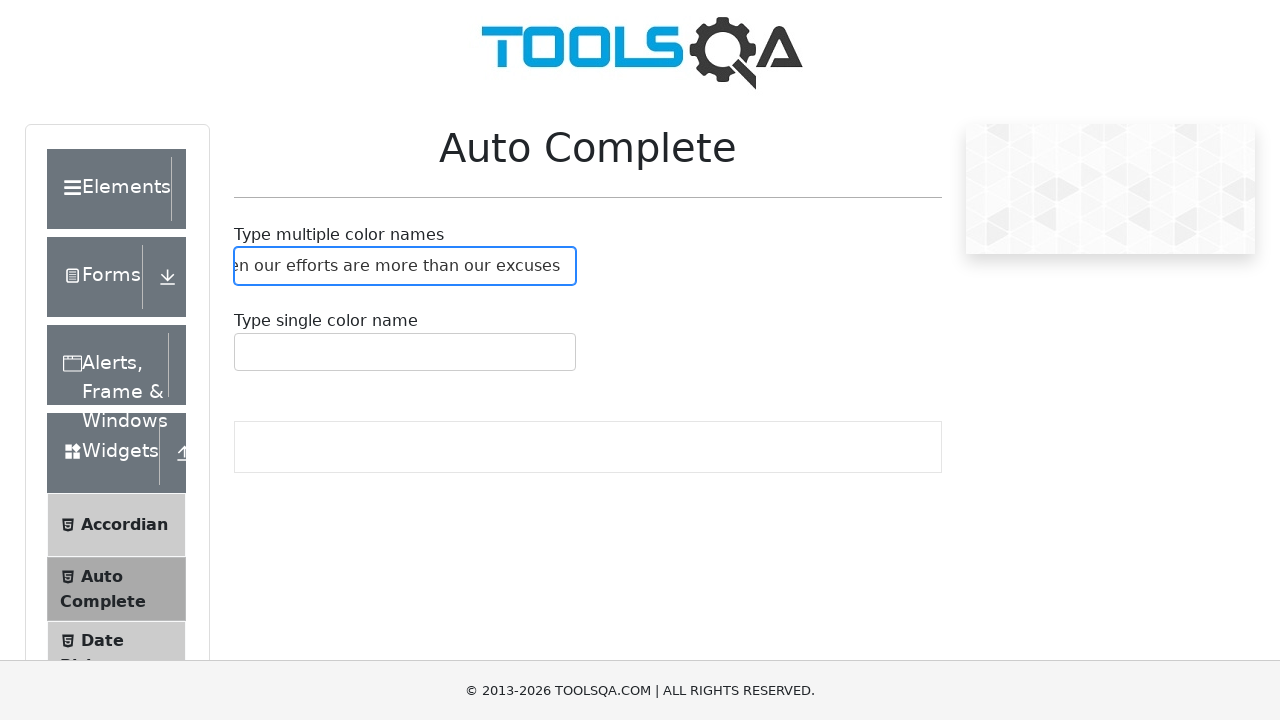